Tests window handling functionality by clicking a link that opens a new window, verifying content in the new window, then switching back to the original window and verifying its content

Starting URL: https://the-internet.herokuapp.com/windows

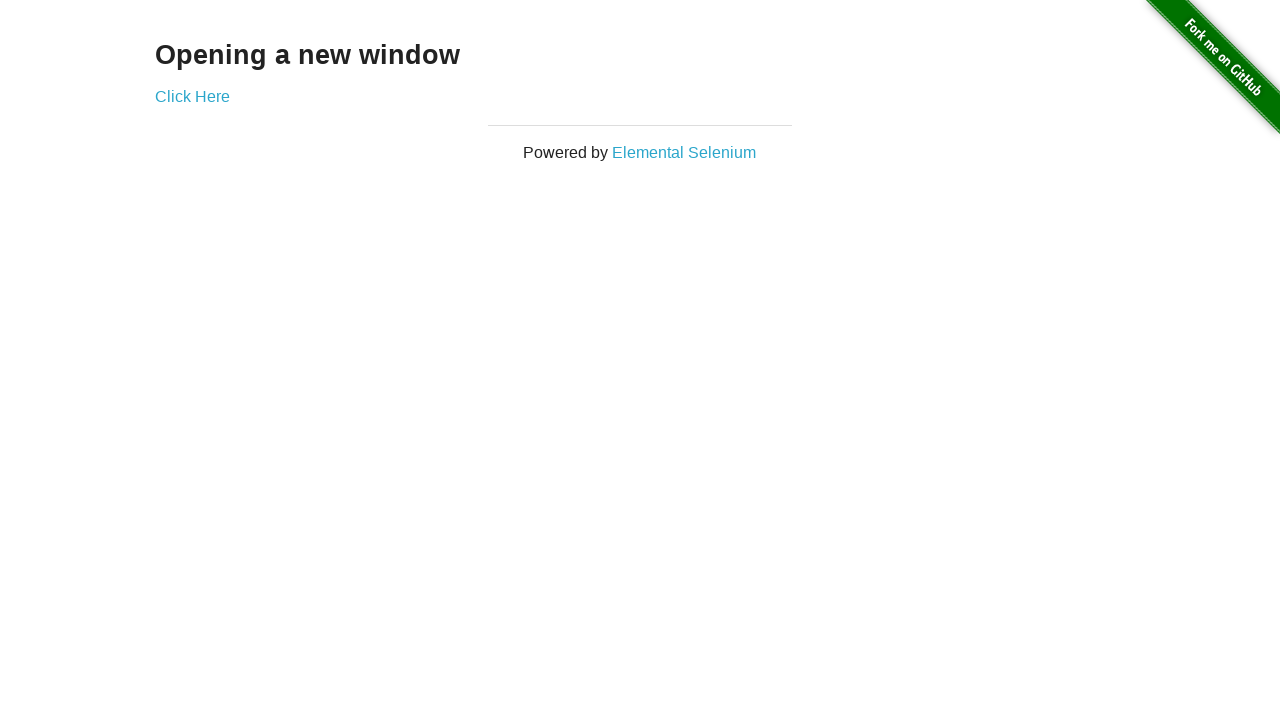

Retrieved heading text from page
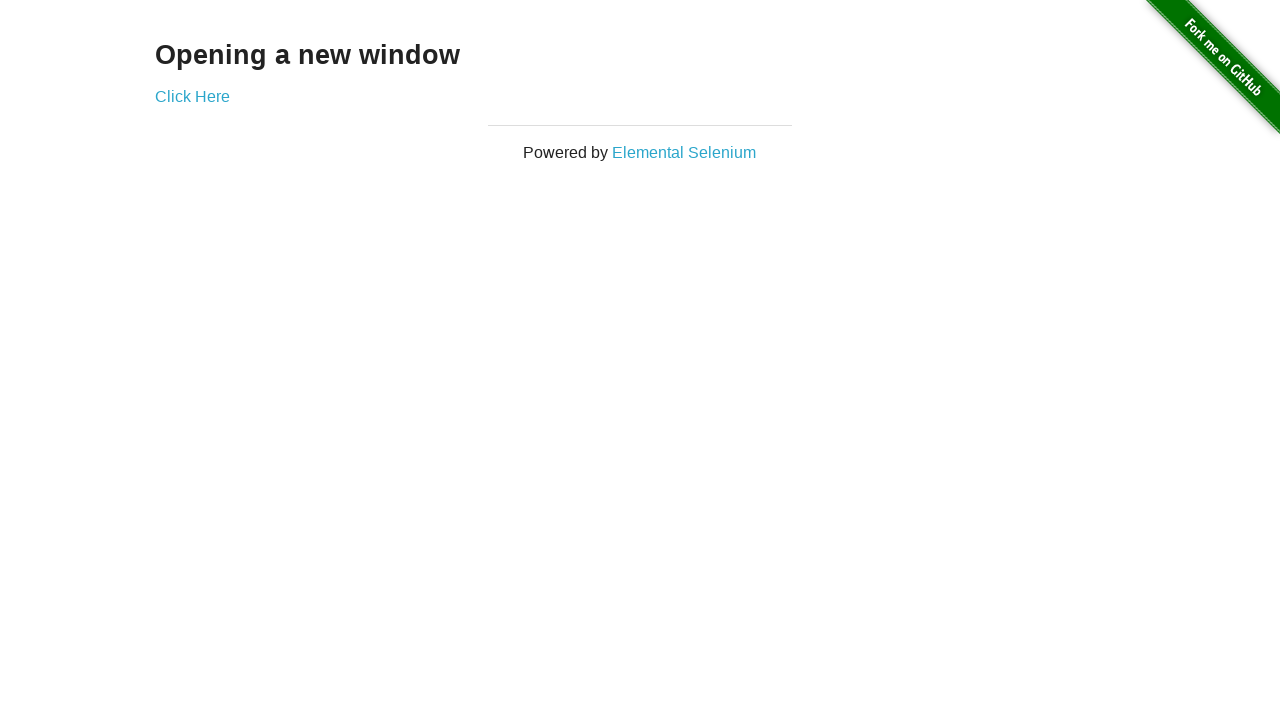

Verified heading text is 'Opening a new window'
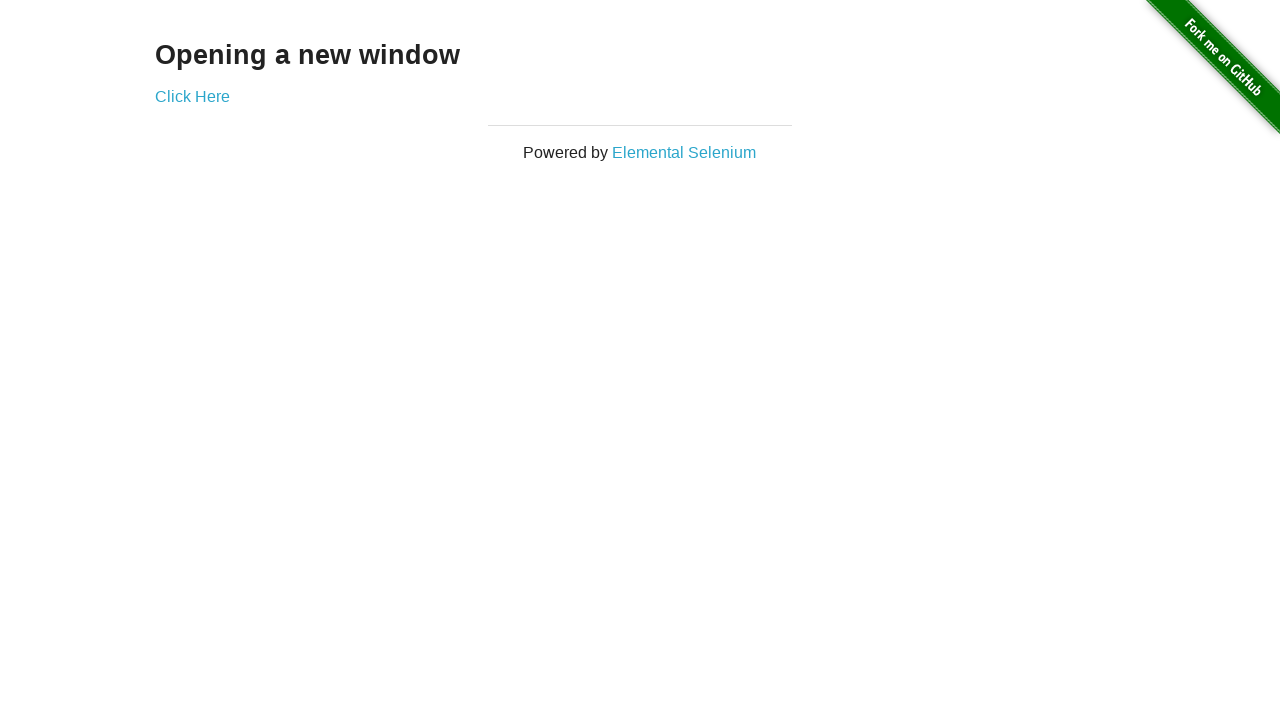

Verified page title is 'The Internet'
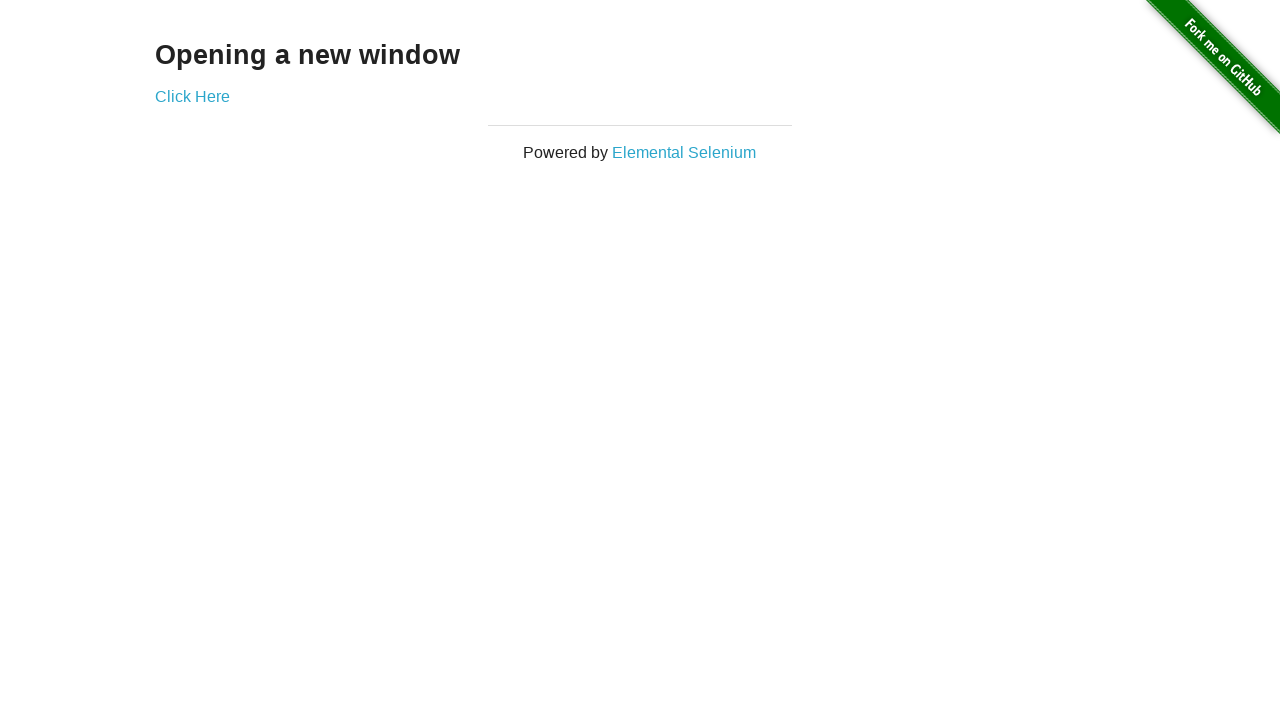

Clicked 'Click Here' link to open new window at (192, 96) on a[href='/windows/new']
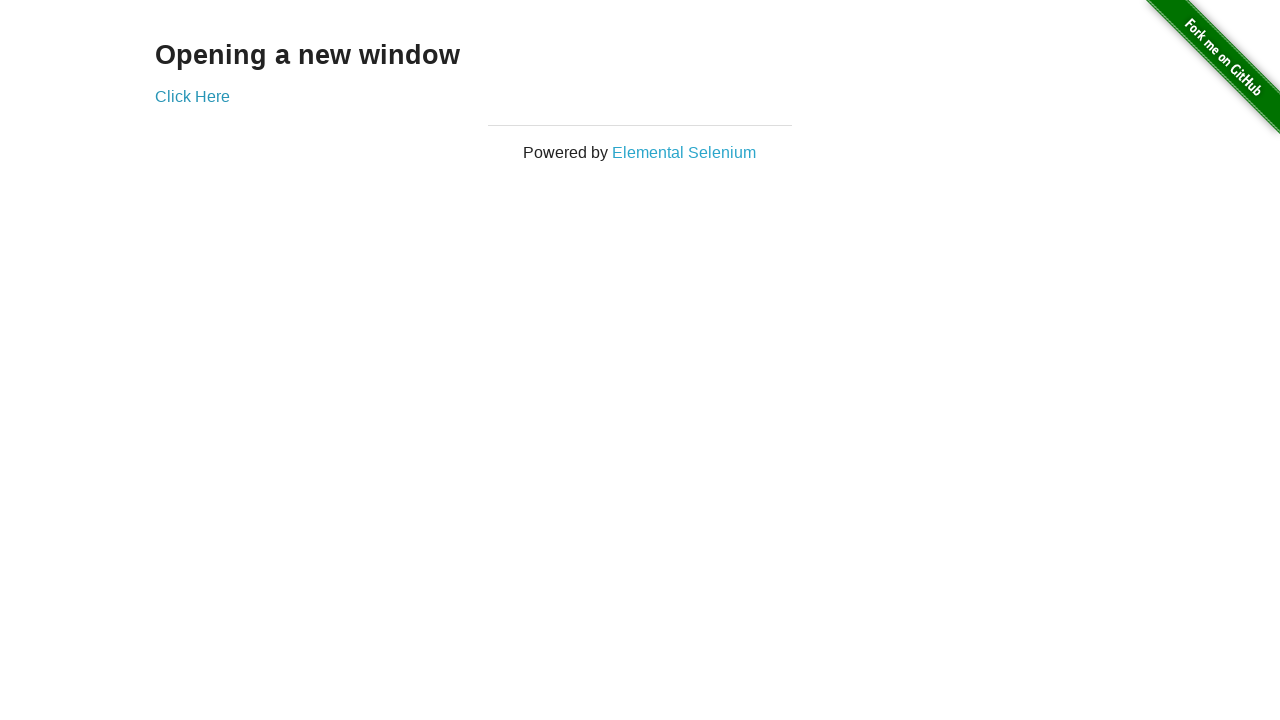

New window opened and loaded
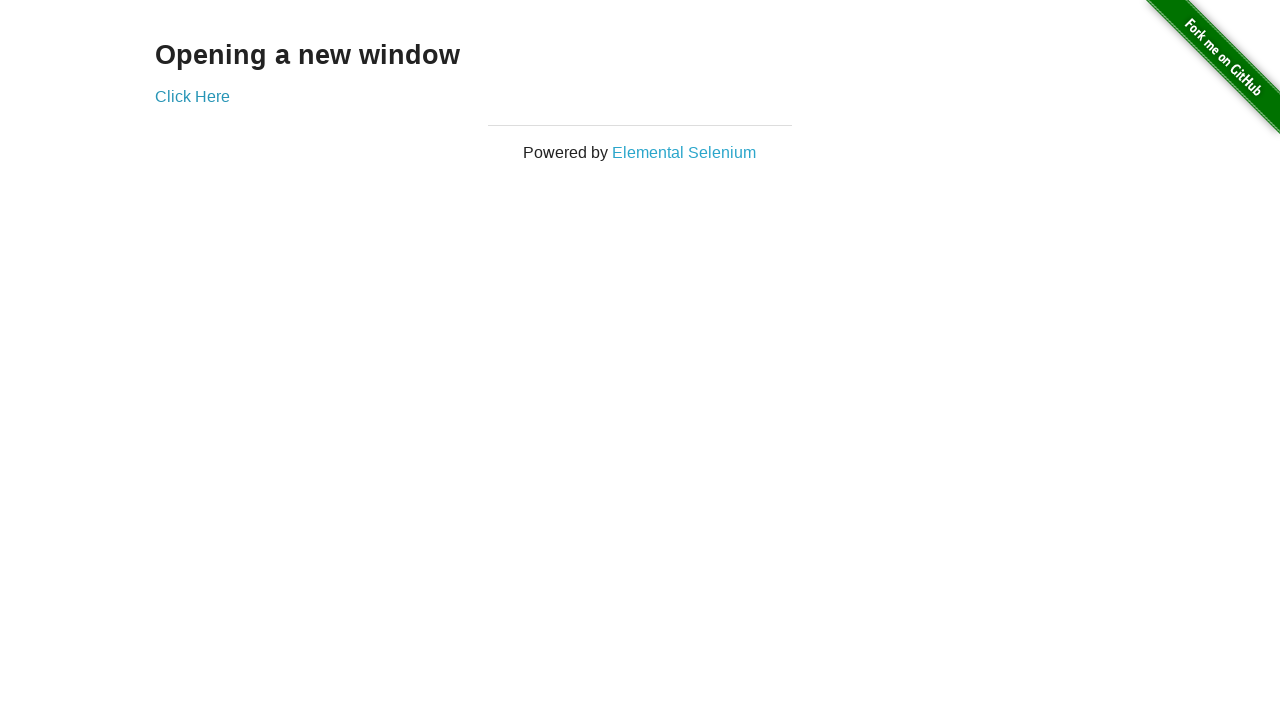

Verified new window title is 'New Window'
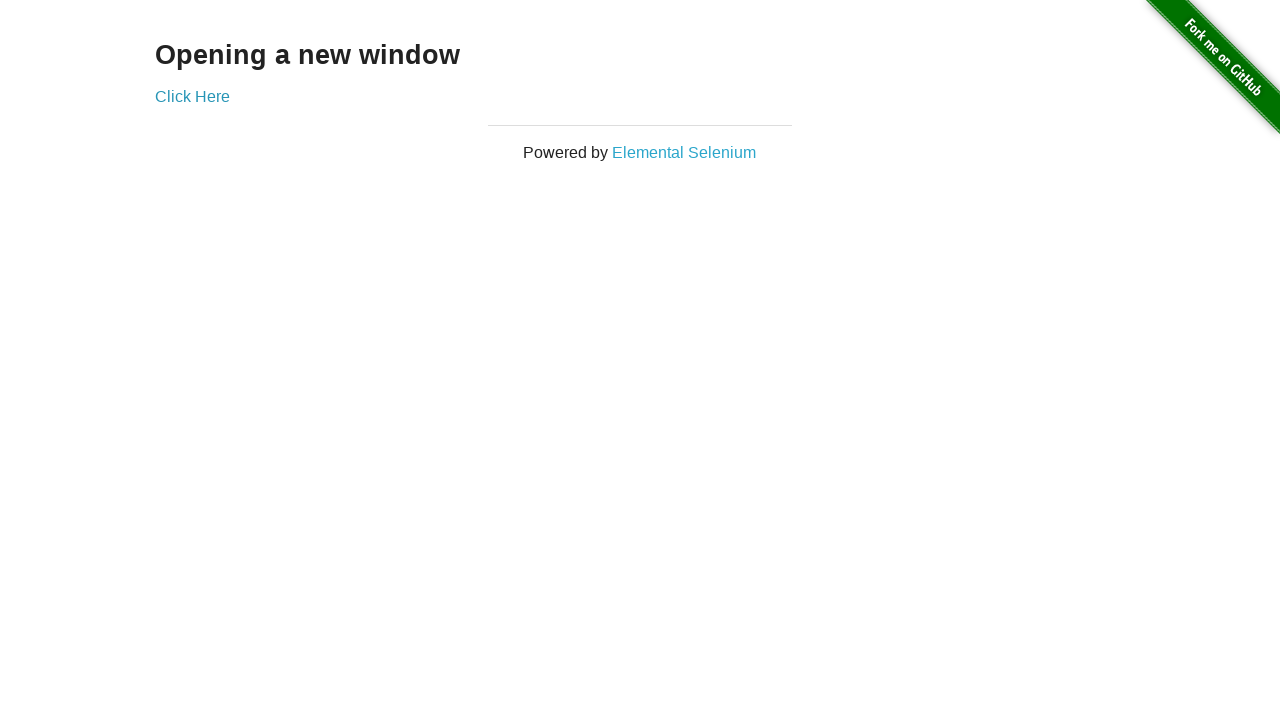

Retrieved heading text from new window
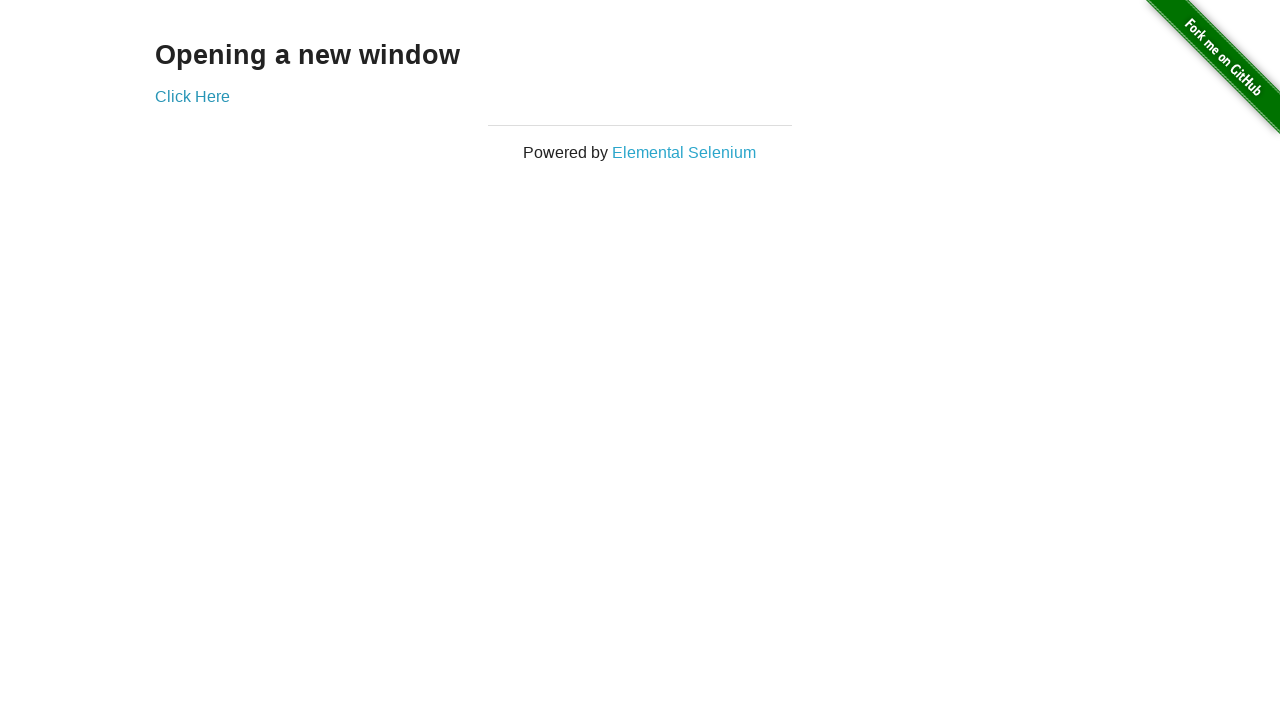

Verified new window heading text is 'New Window'
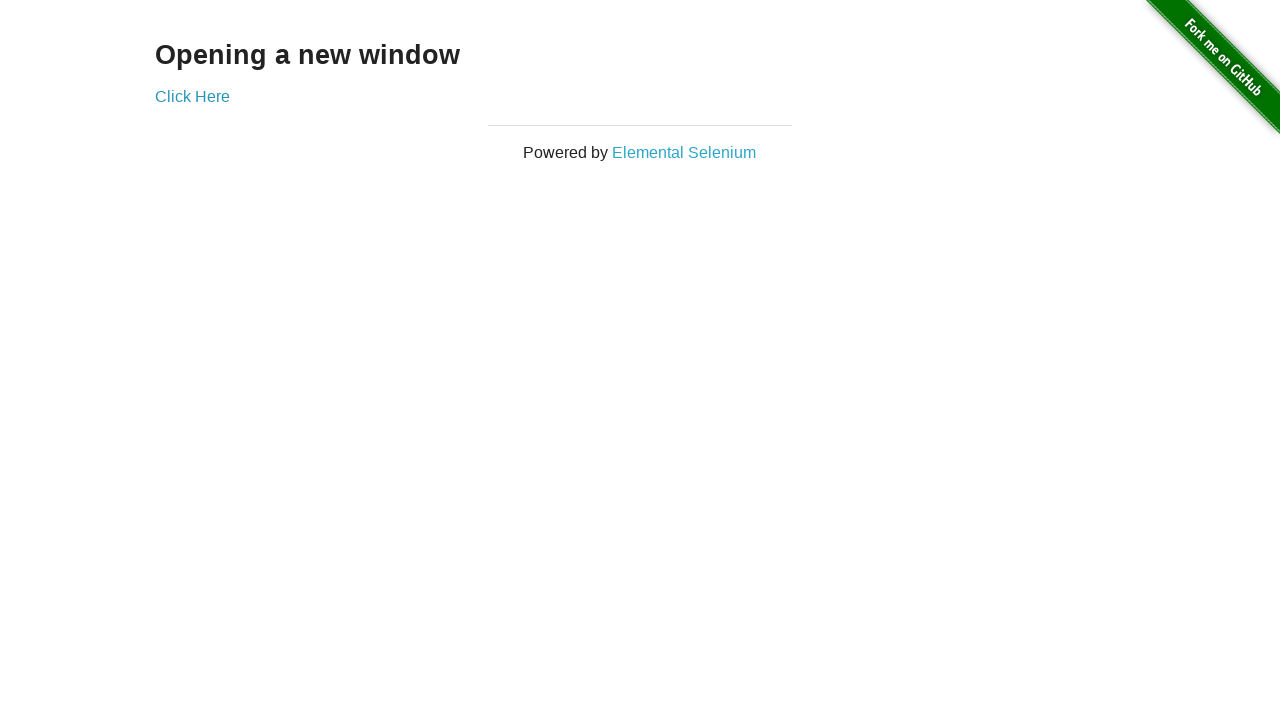

Switched focus back to original window
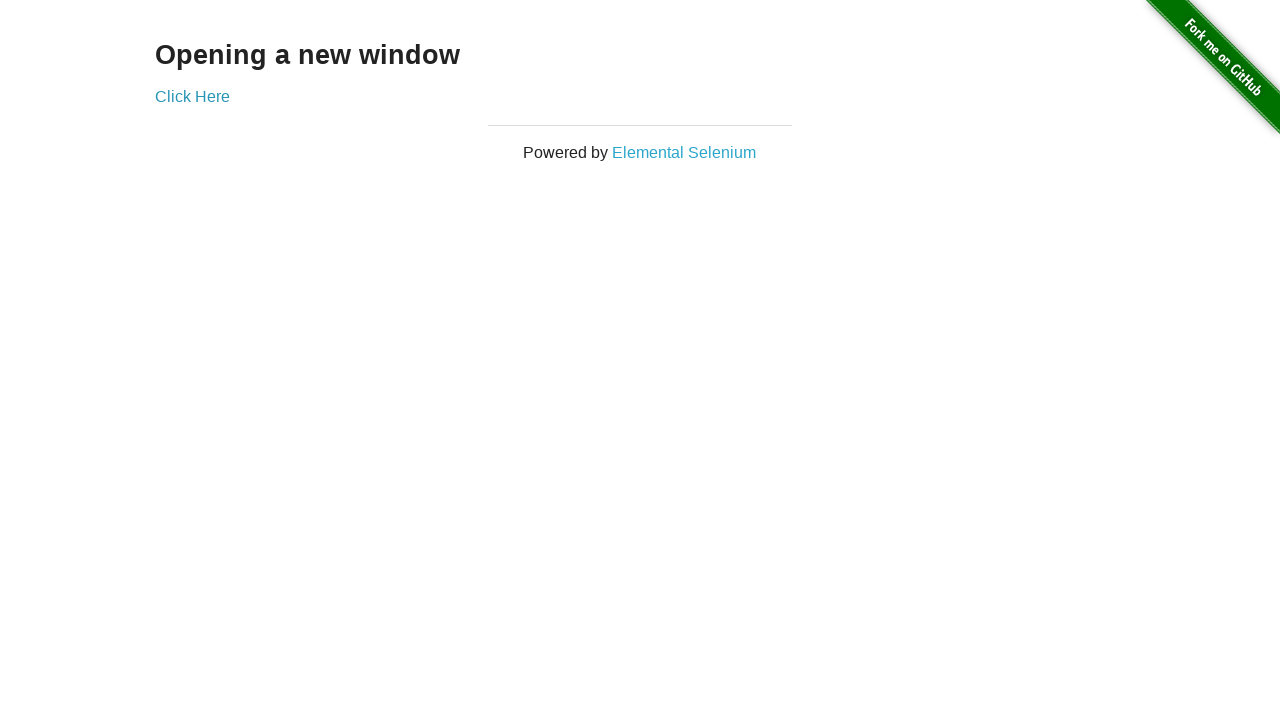

Verified original window title is still 'The Internet'
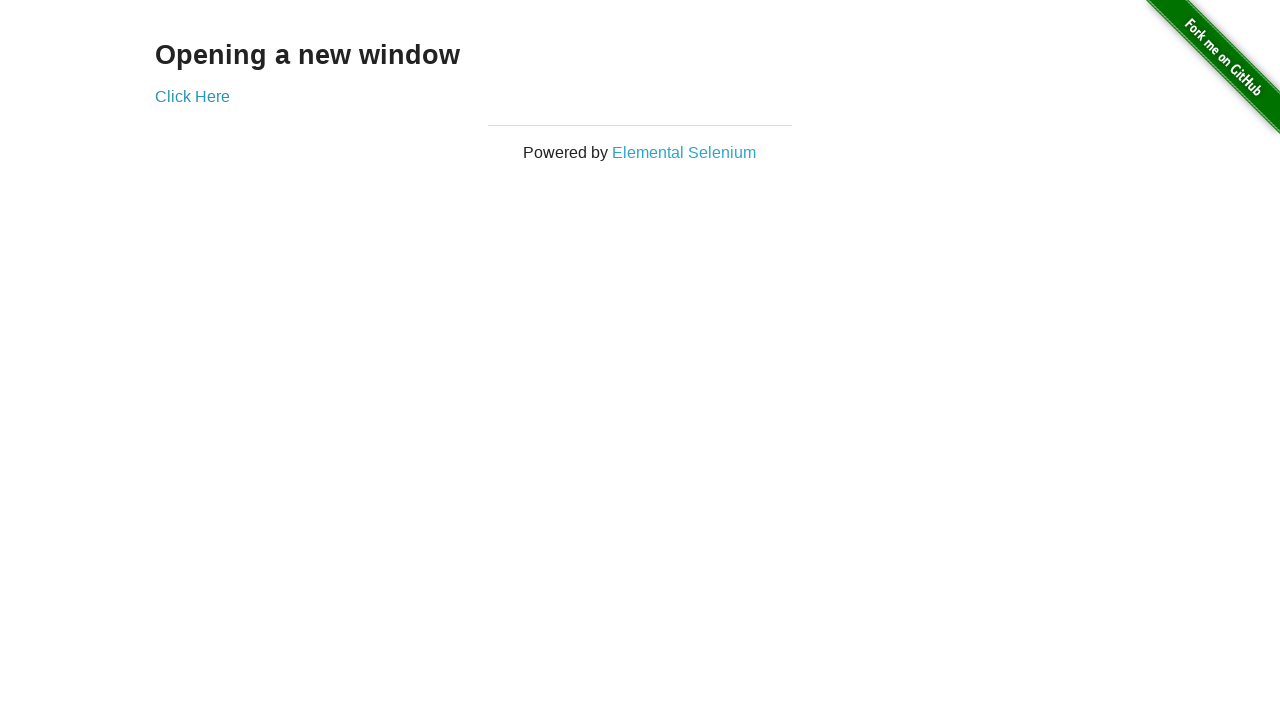

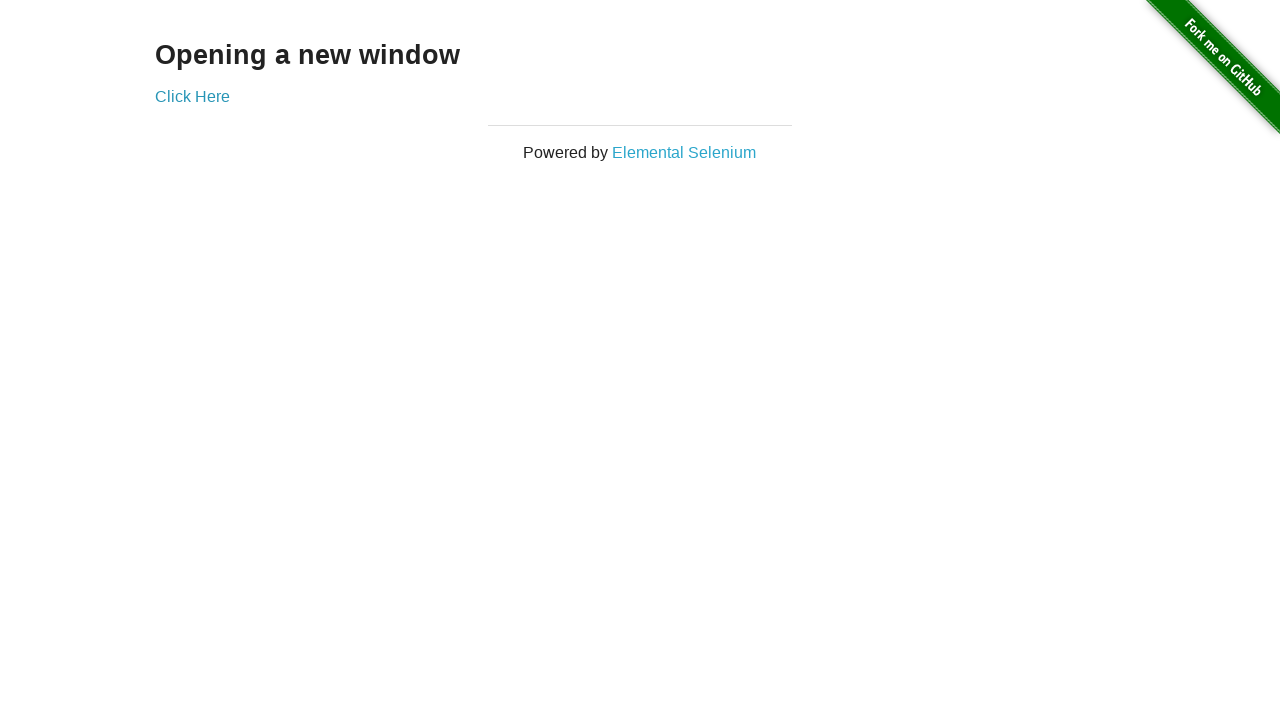